Tests state dropdown functionality by selecting states using different methods (visible text, value, and index) and verifying the final selection

Starting URL: https://practice.cydeo.com/dropdown

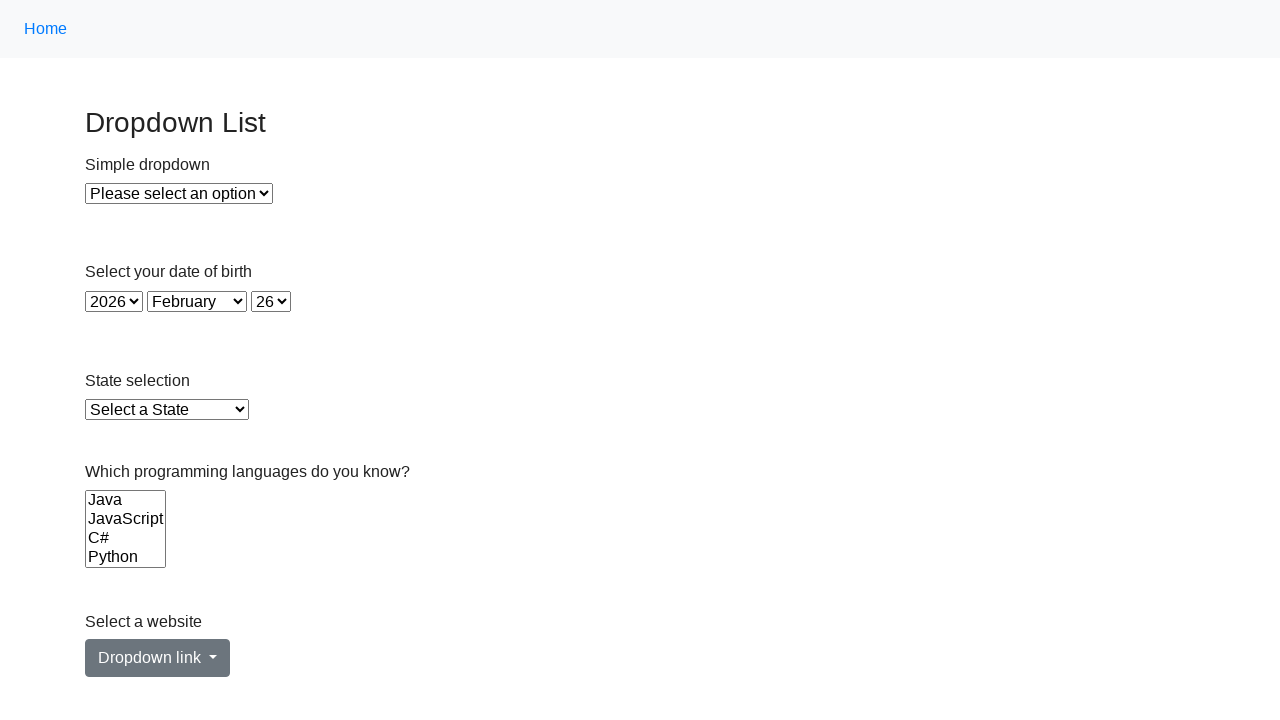

Located the state dropdown element
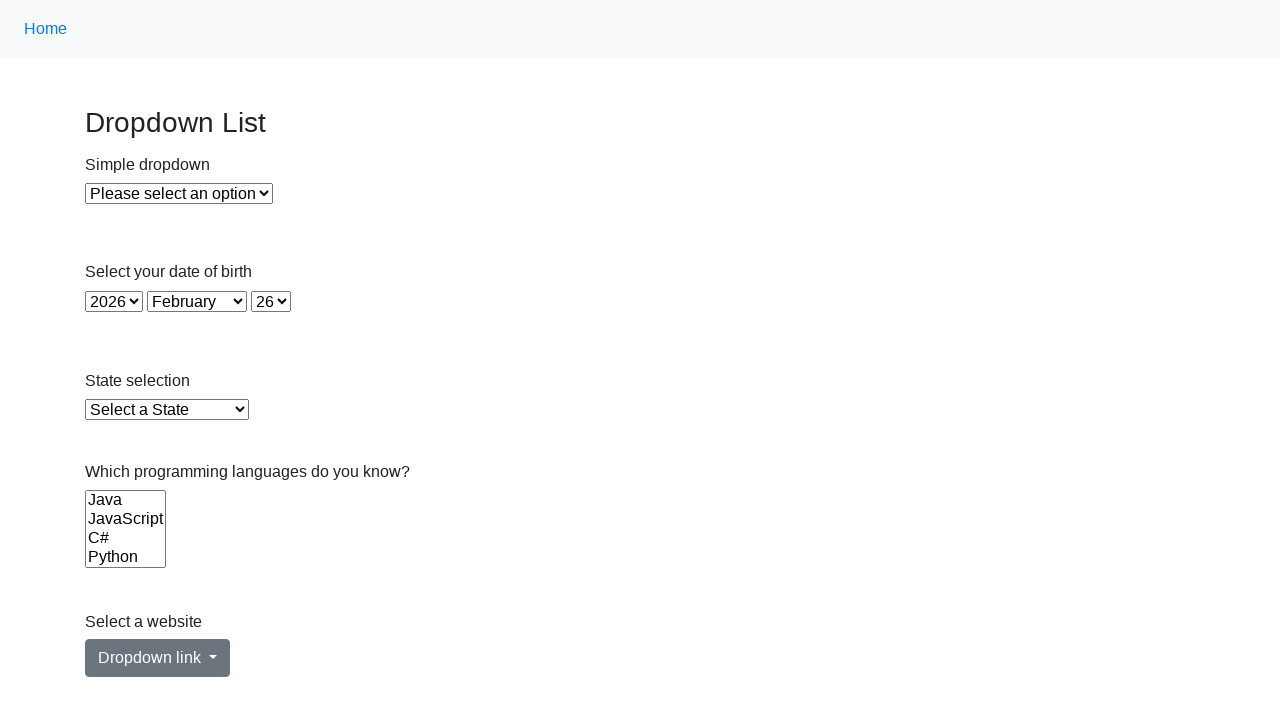

Selected Illinois by visible text from dropdown on select#state
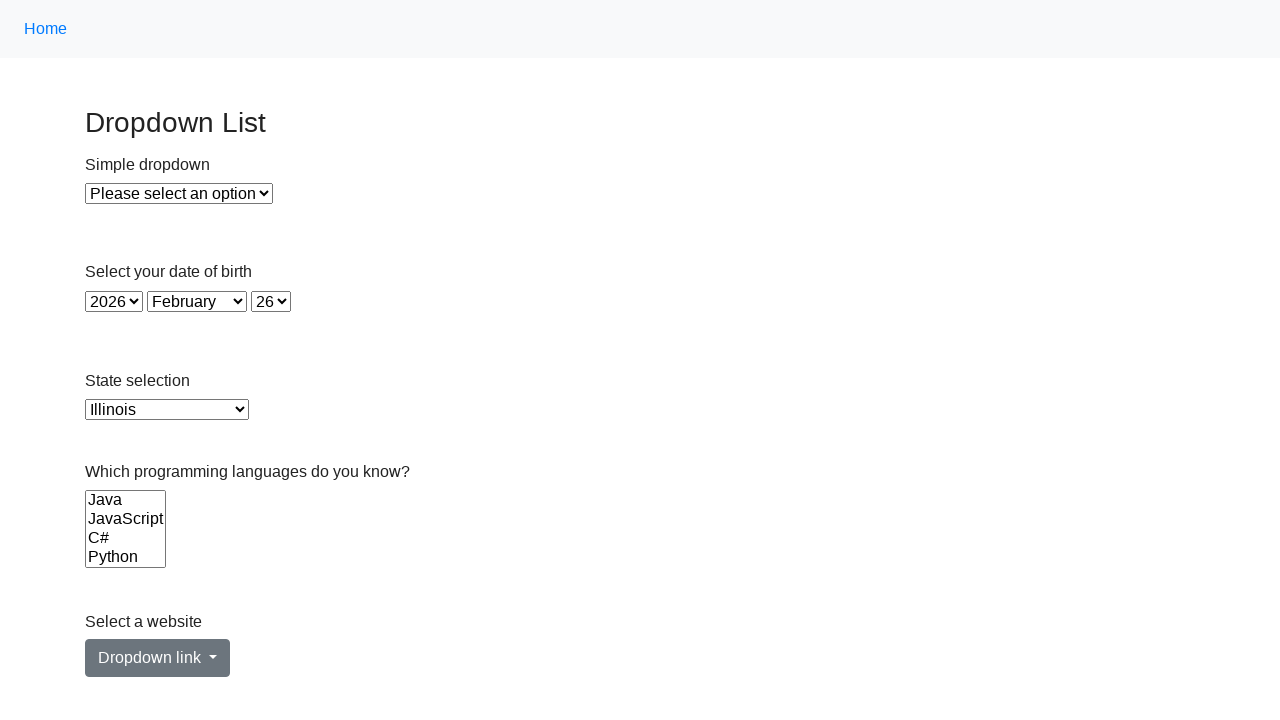

Selected Virginia by value 'VA' from dropdown on select#state
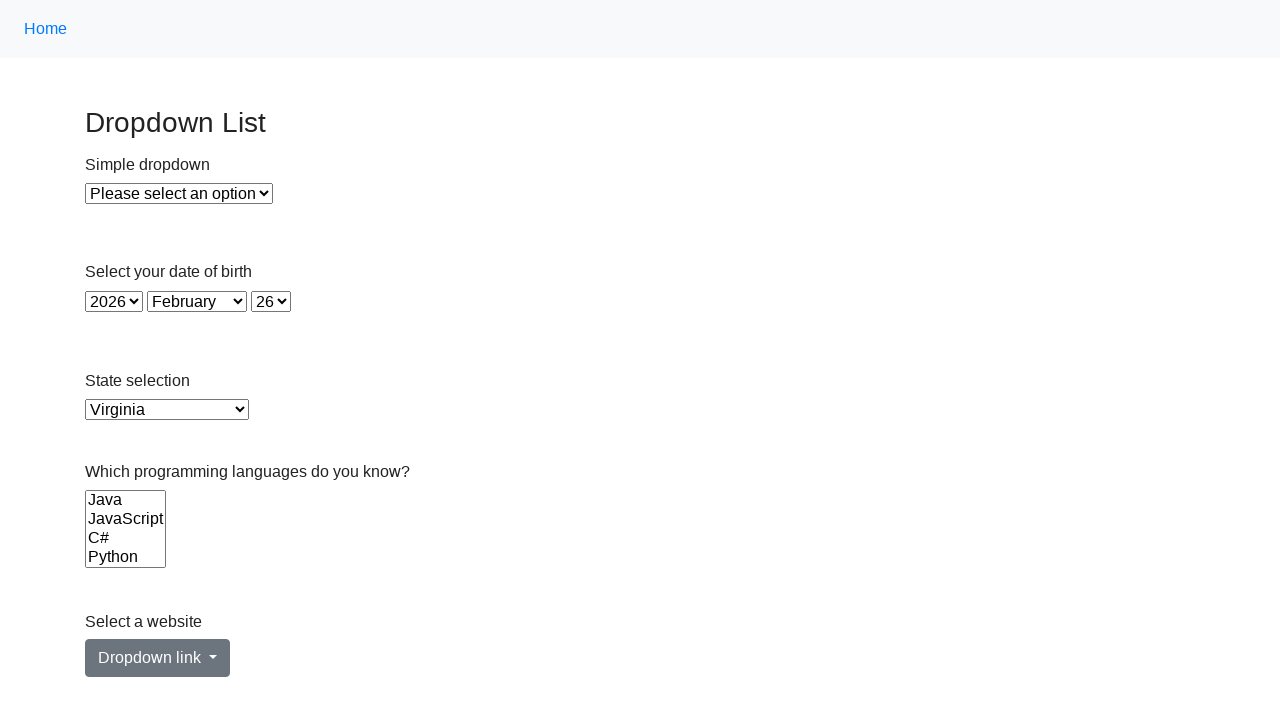

Selected California by index 5 from dropdown on select#state
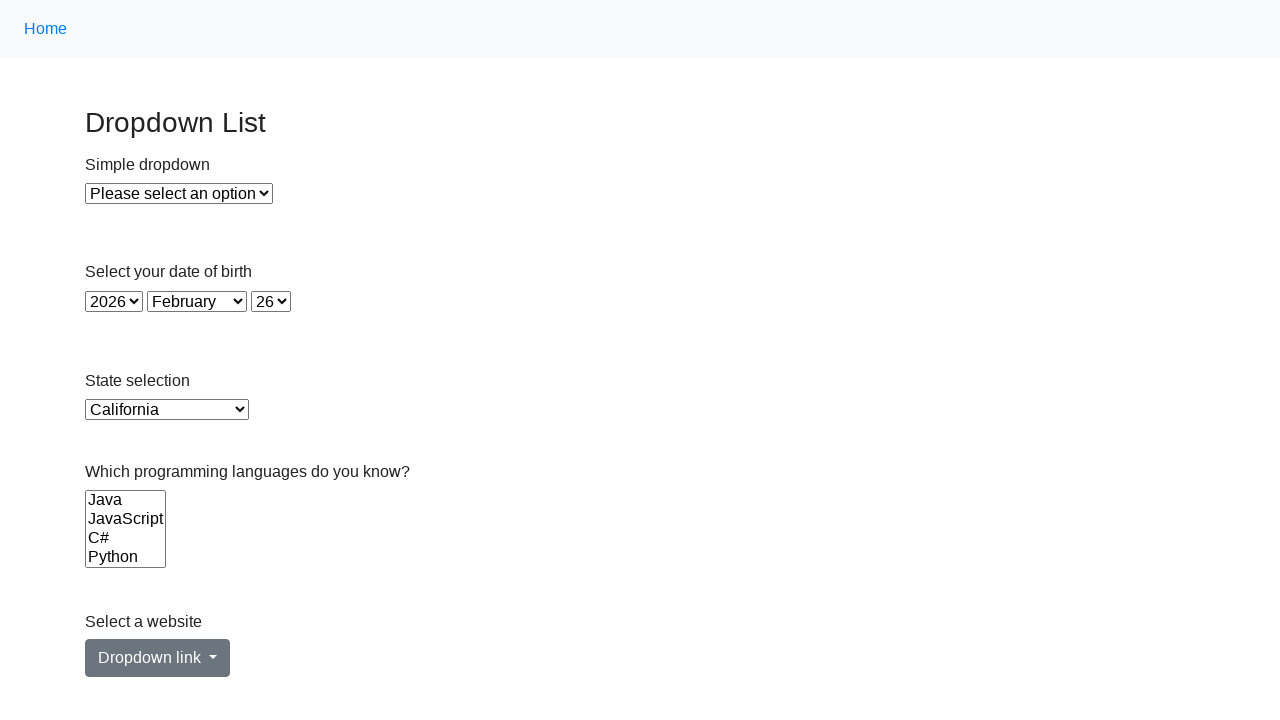

Retrieved the currently selected option text
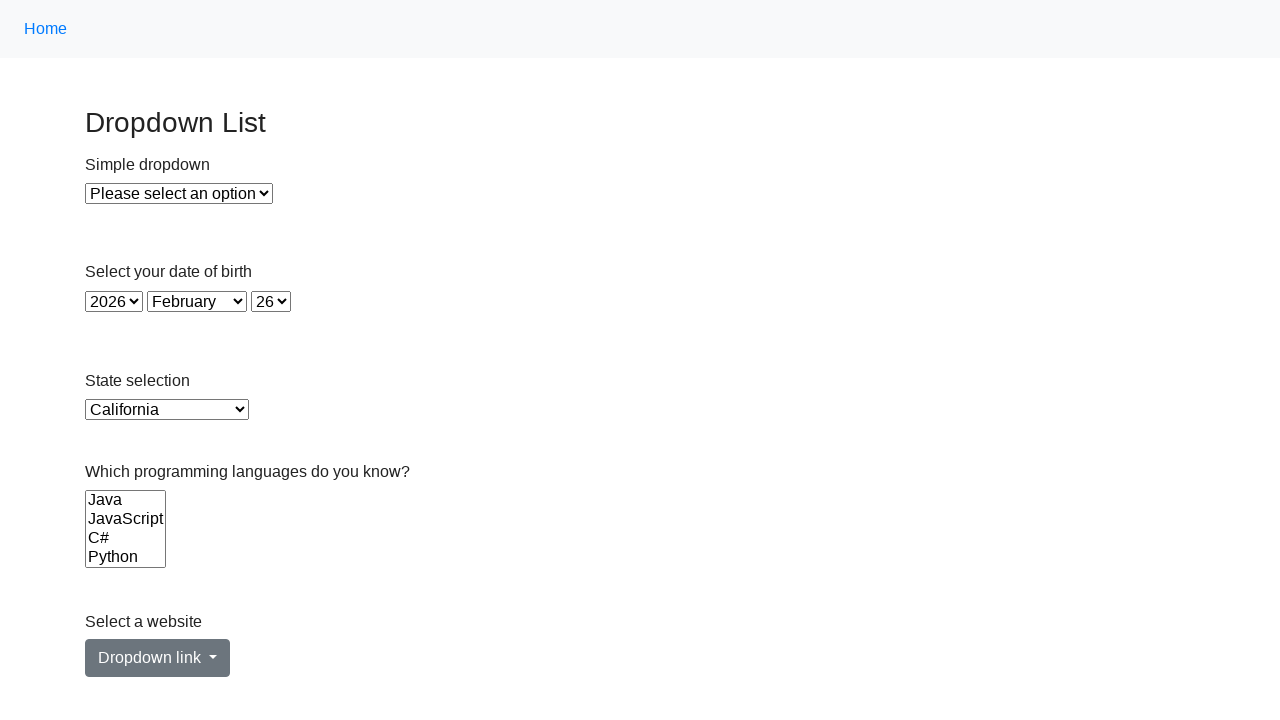

Verified that California is the selected state
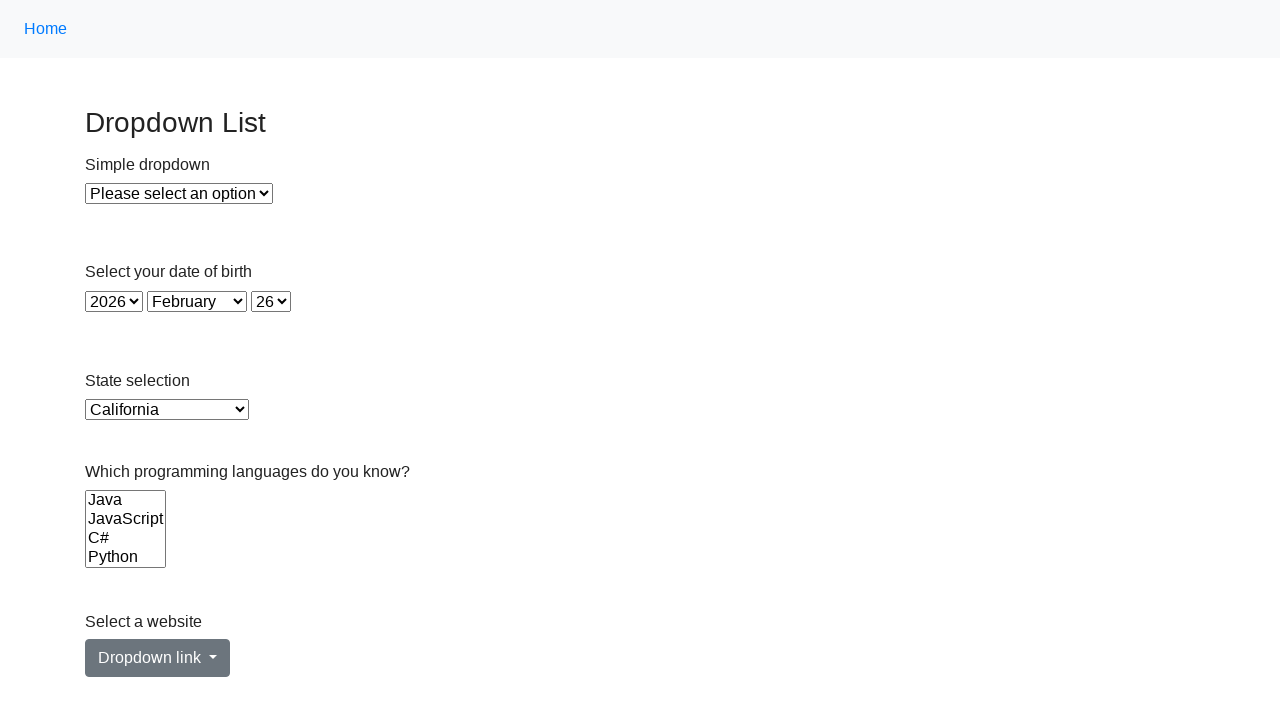

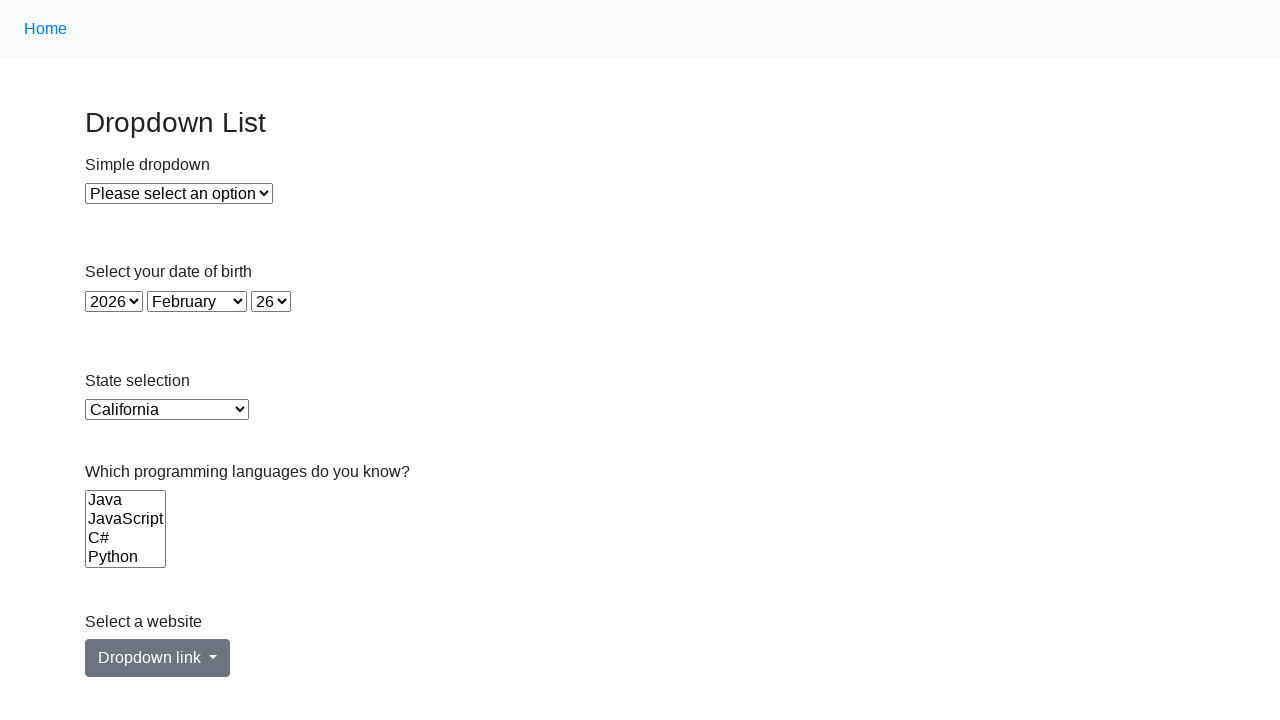